Tests checkbox handling by checking and unchecking automation and performance checkboxes on a sample testing site

Starting URL: https://artoftesting.com/samplesiteforselenium

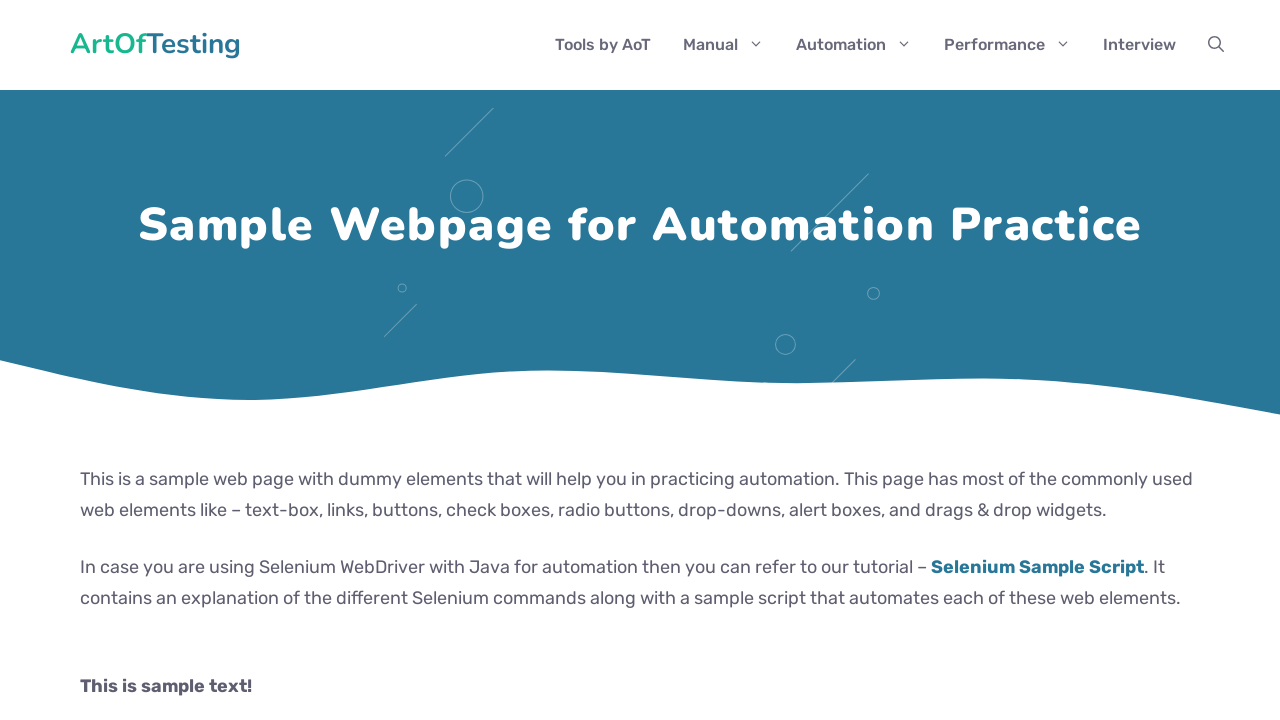

Checked checkbox with locator //input[@value="Automation"] at (86, 360) on //input[@value="Automation"]
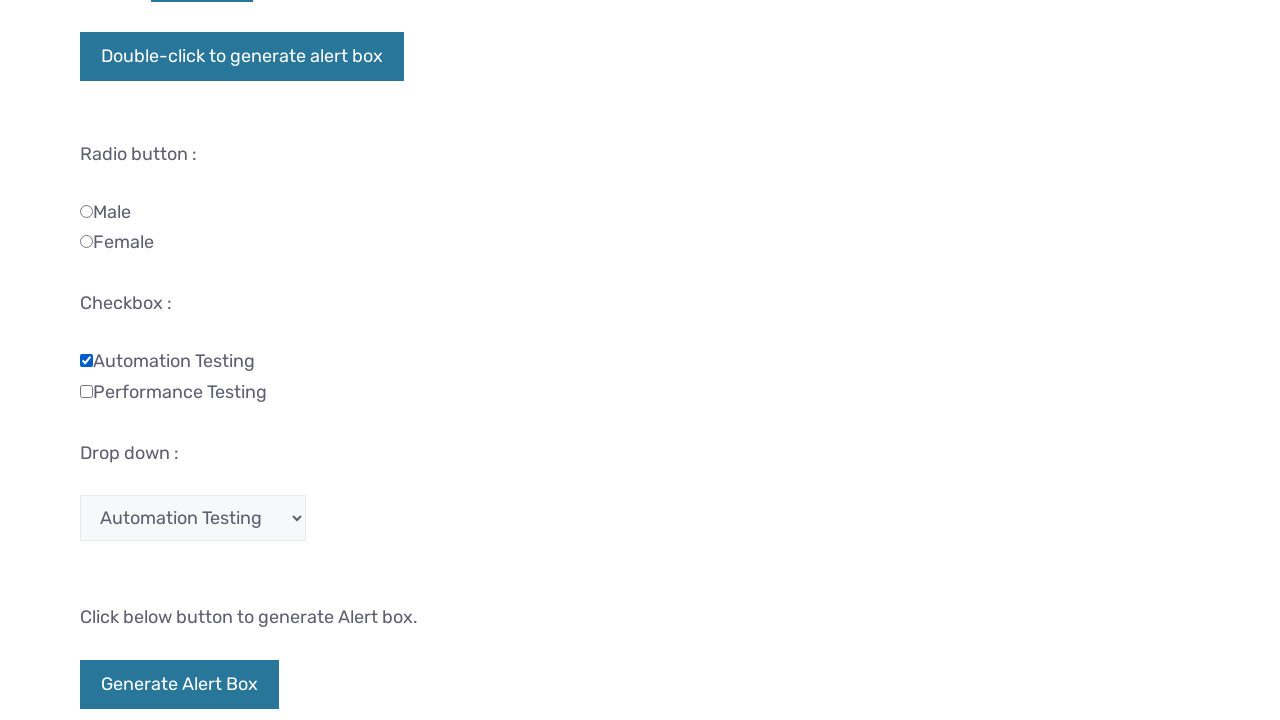

Checked checkbox with locator //input[@value="Performance"] at (86, 391) on //input[@value="Performance"]
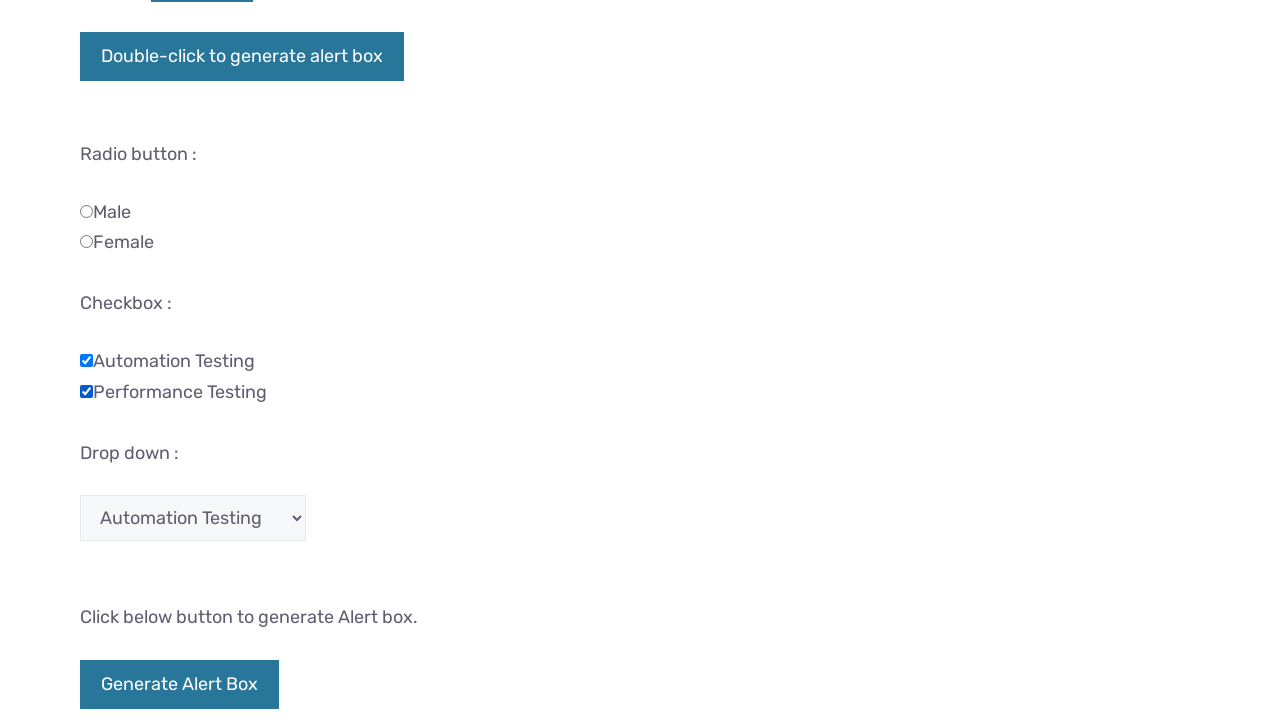

Verified checkbox with locator //input[@value="Automation"] is checked
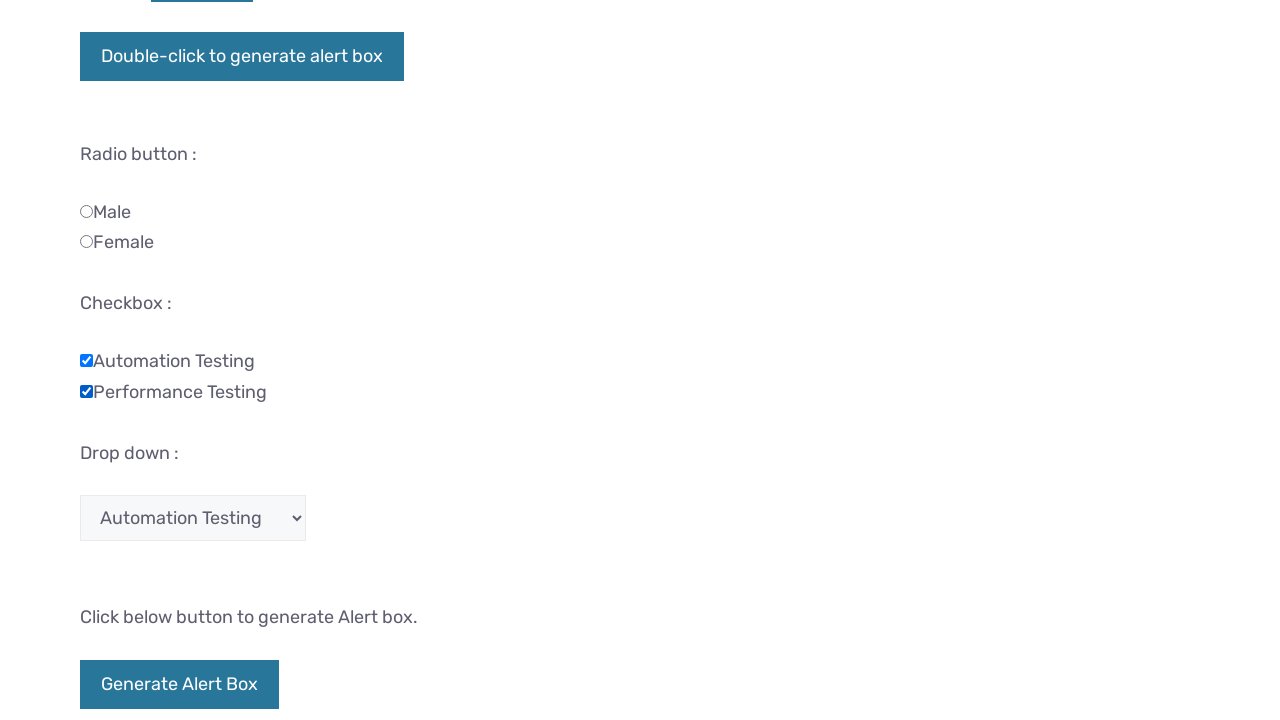

Unchecked checkbox with locator //input[@value="Automation"] at (86, 360) on //input[@value="Automation"]
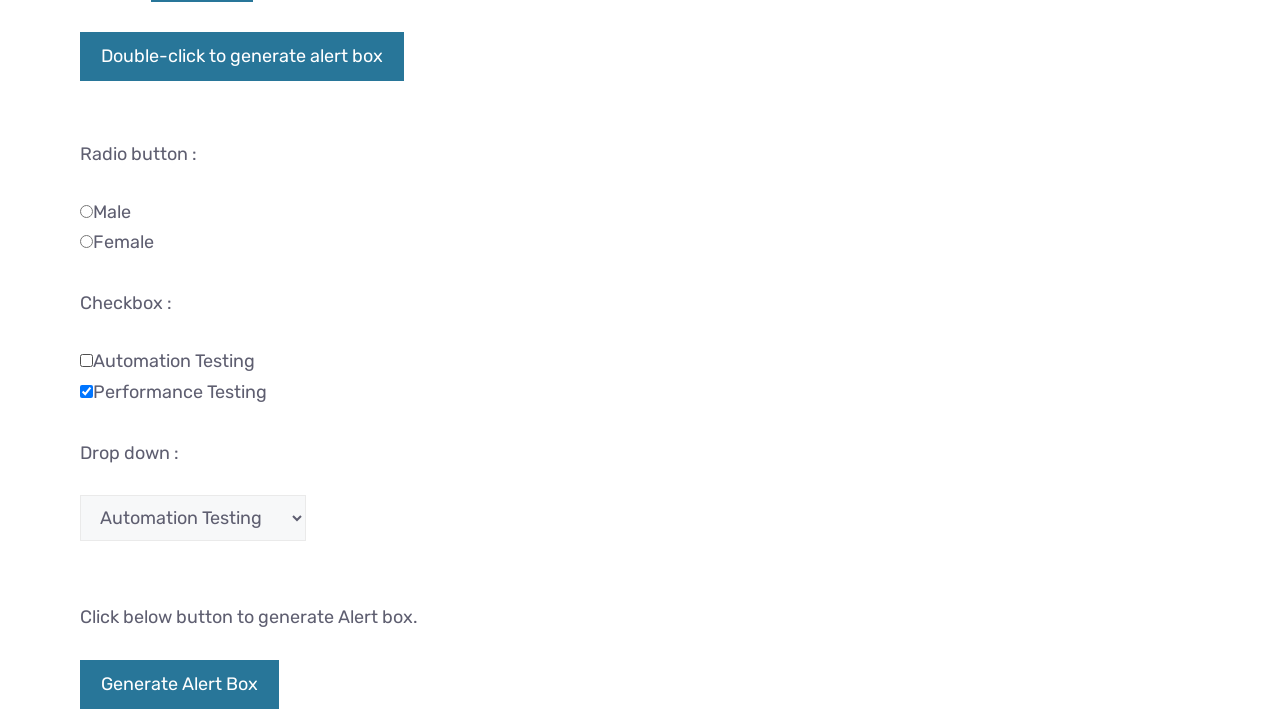

Verified checkbox with locator //input[@value="Performance"] is checked
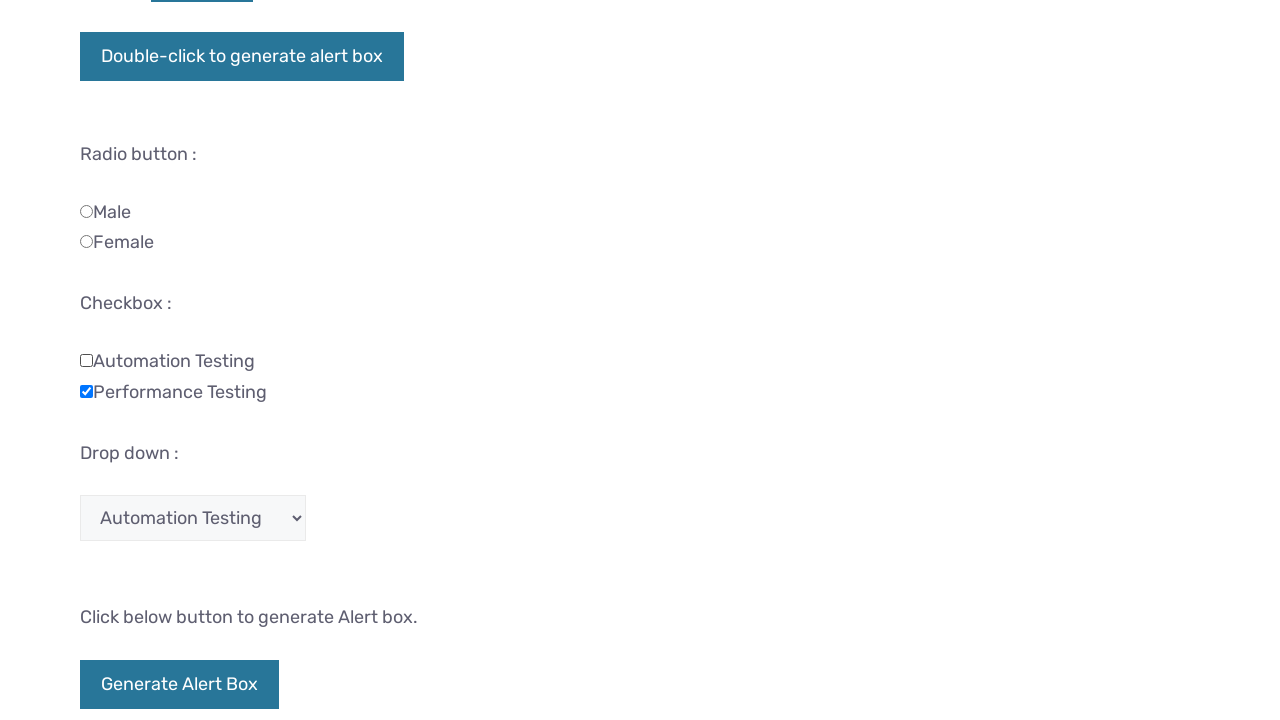

Unchecked checkbox with locator //input[@value="Performance"] at (86, 391) on //input[@value="Performance"]
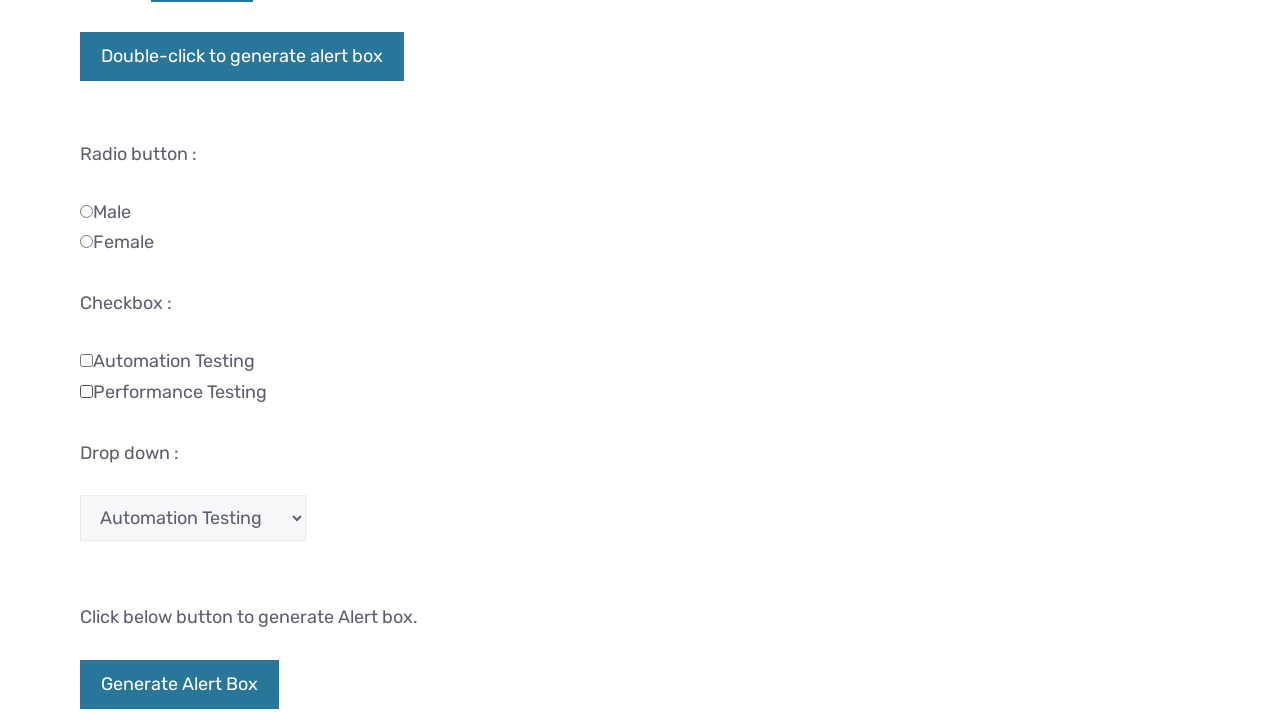

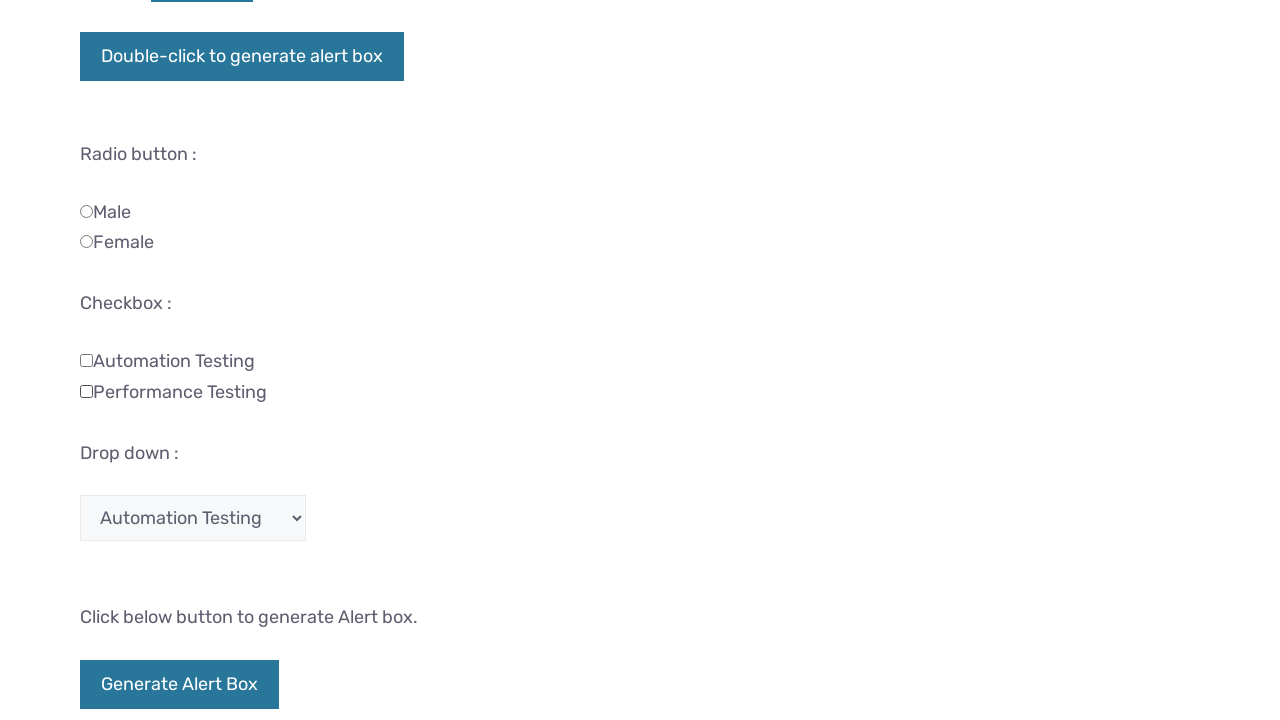